Tests browser window/tab handling by clicking a button that opens a new tab, switching to the new tab to verify its content contains the expected heading text, then switching back to the parent window.

Starting URL: https://demoqa.com/browser-windows

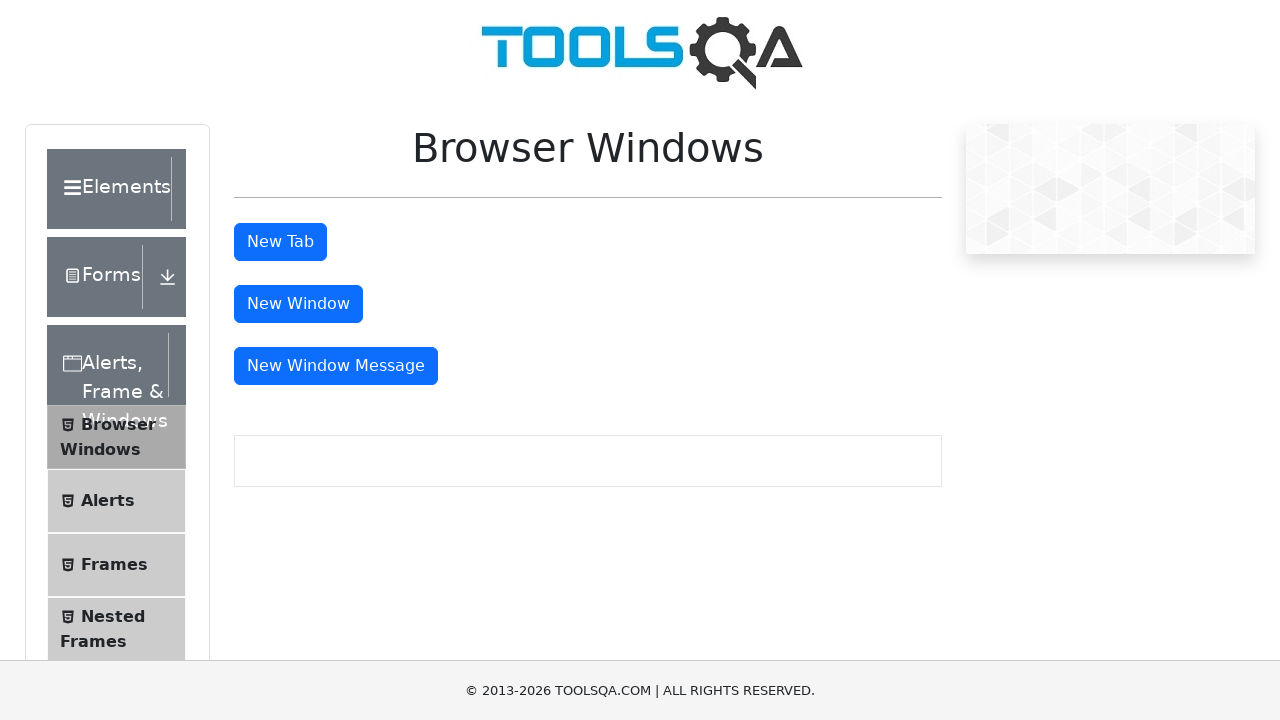

Stored reference to original page
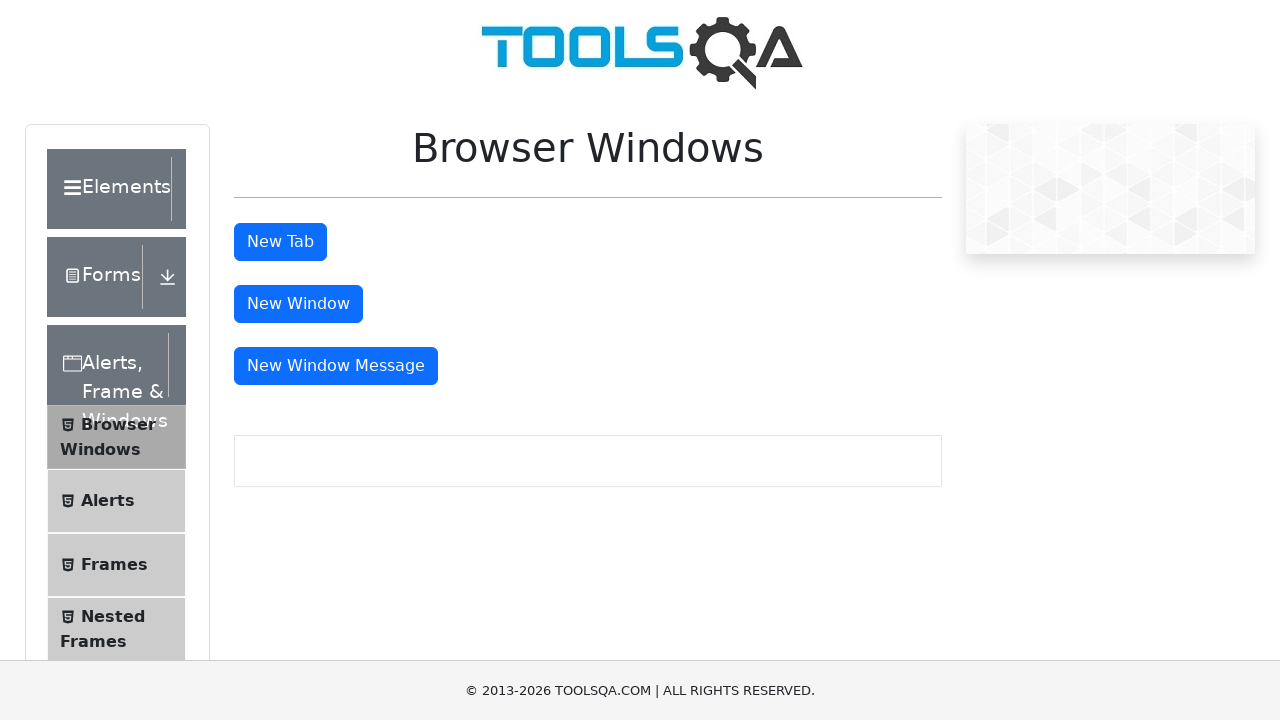

Clicked button to open new tab at (280, 242) on #tabButton
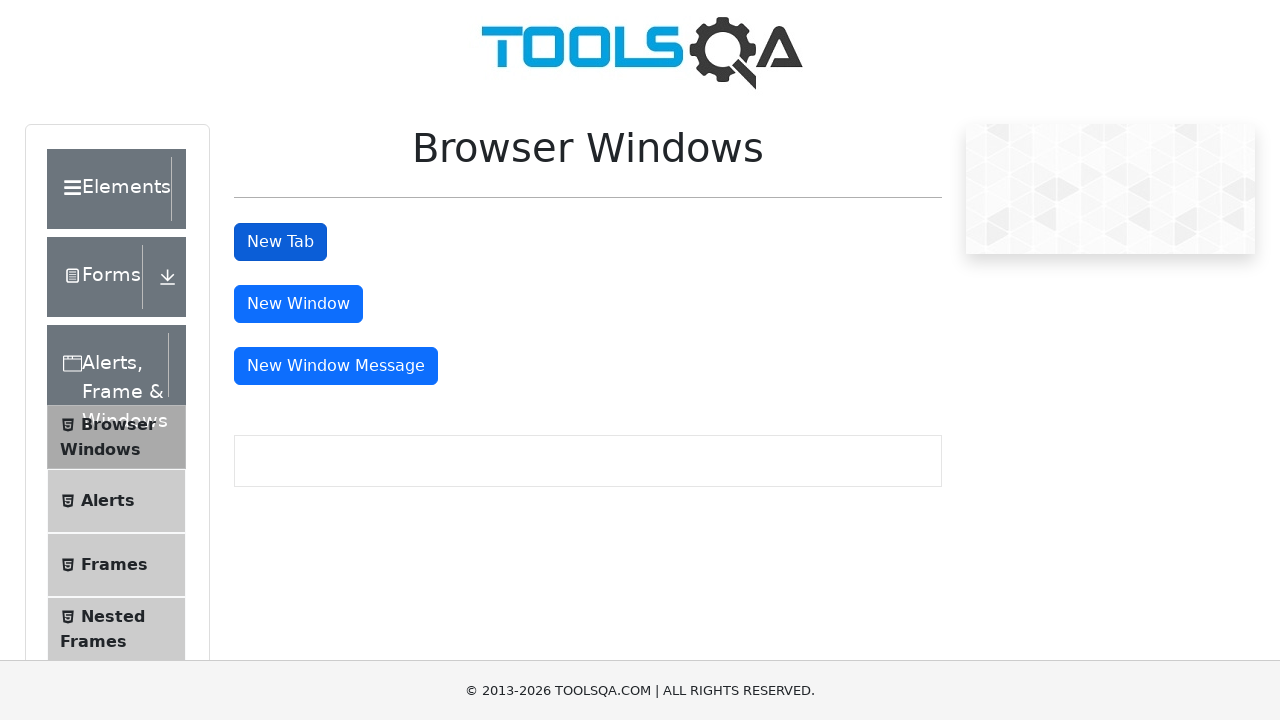

Captured new tab reference
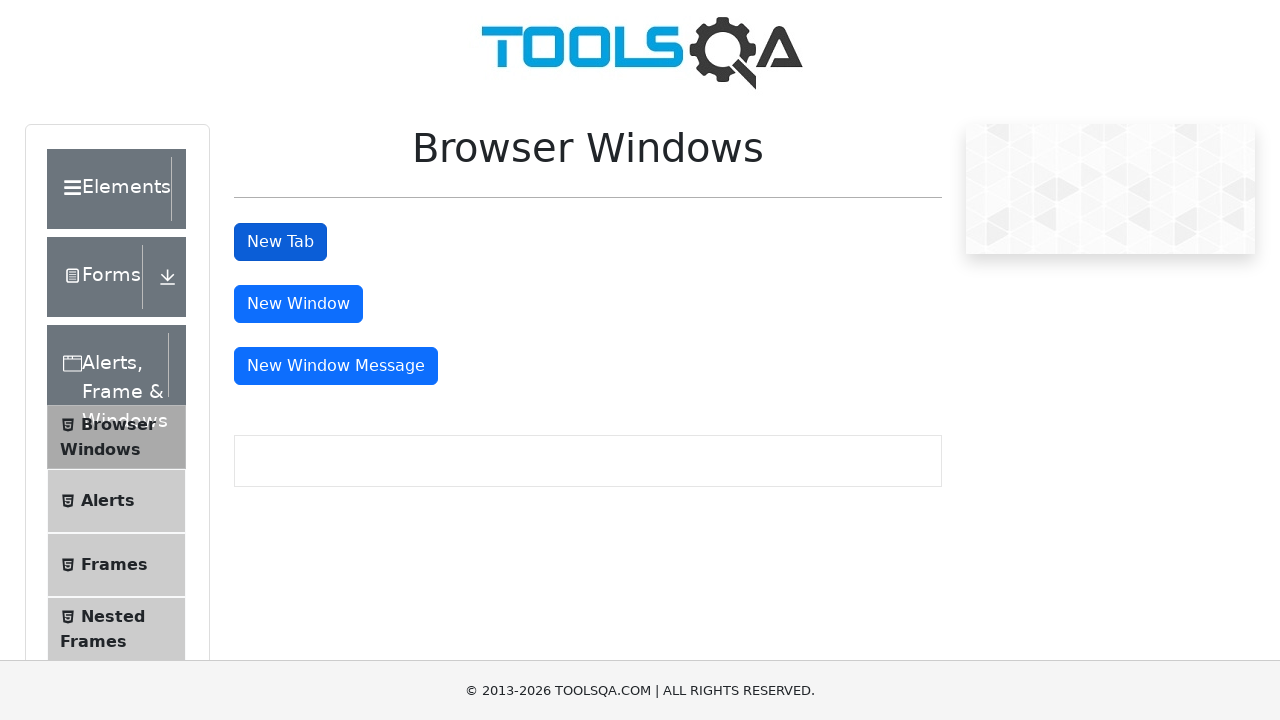

New tab loaded completely
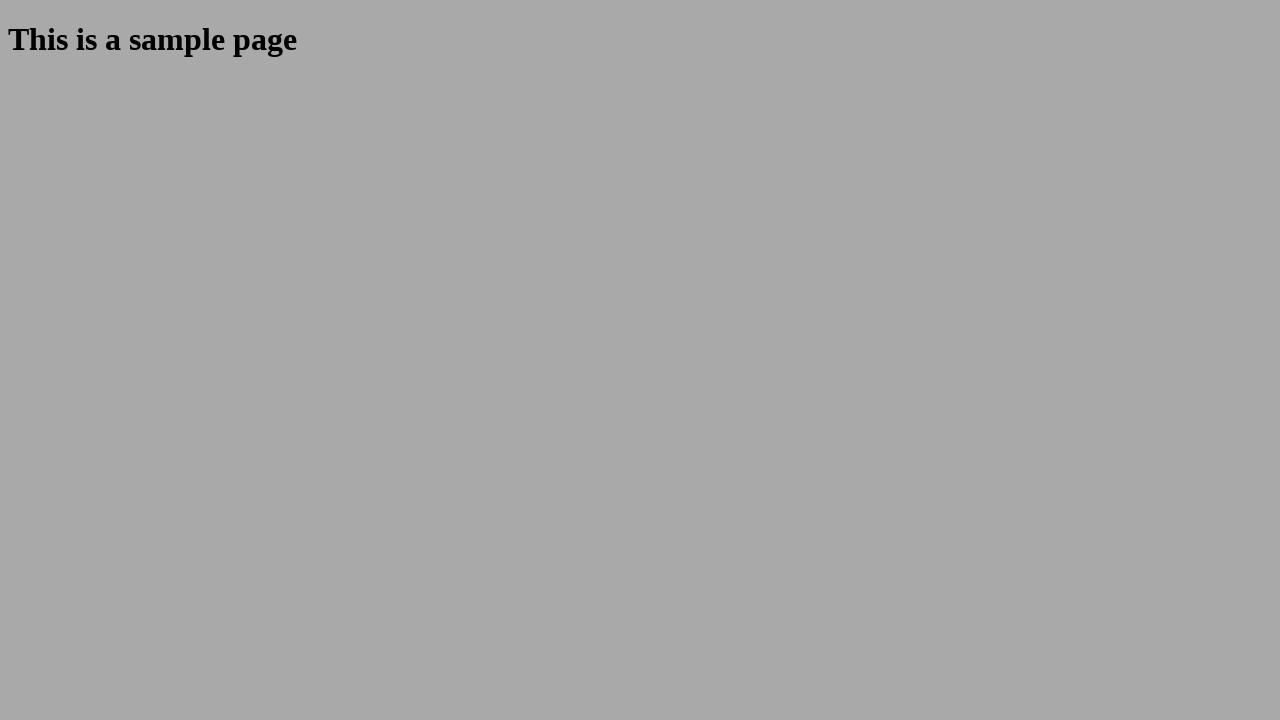

Located heading element in new tab
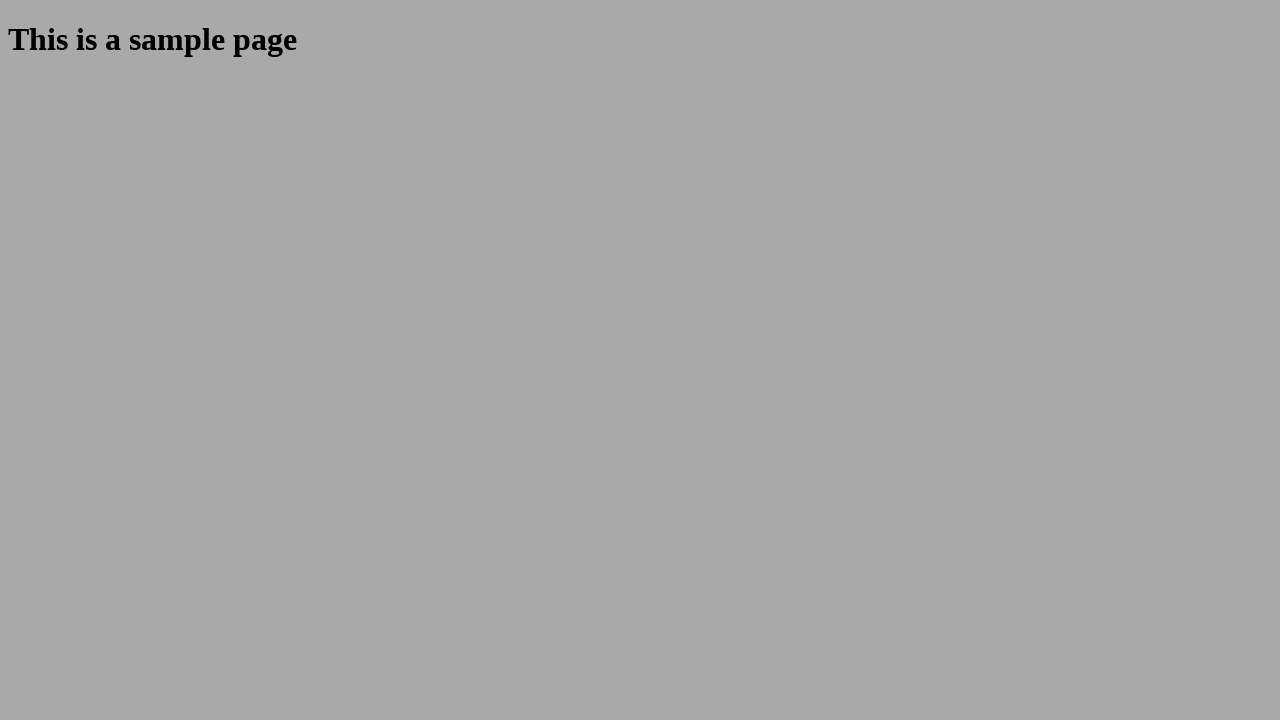

Heading element is visible and ready
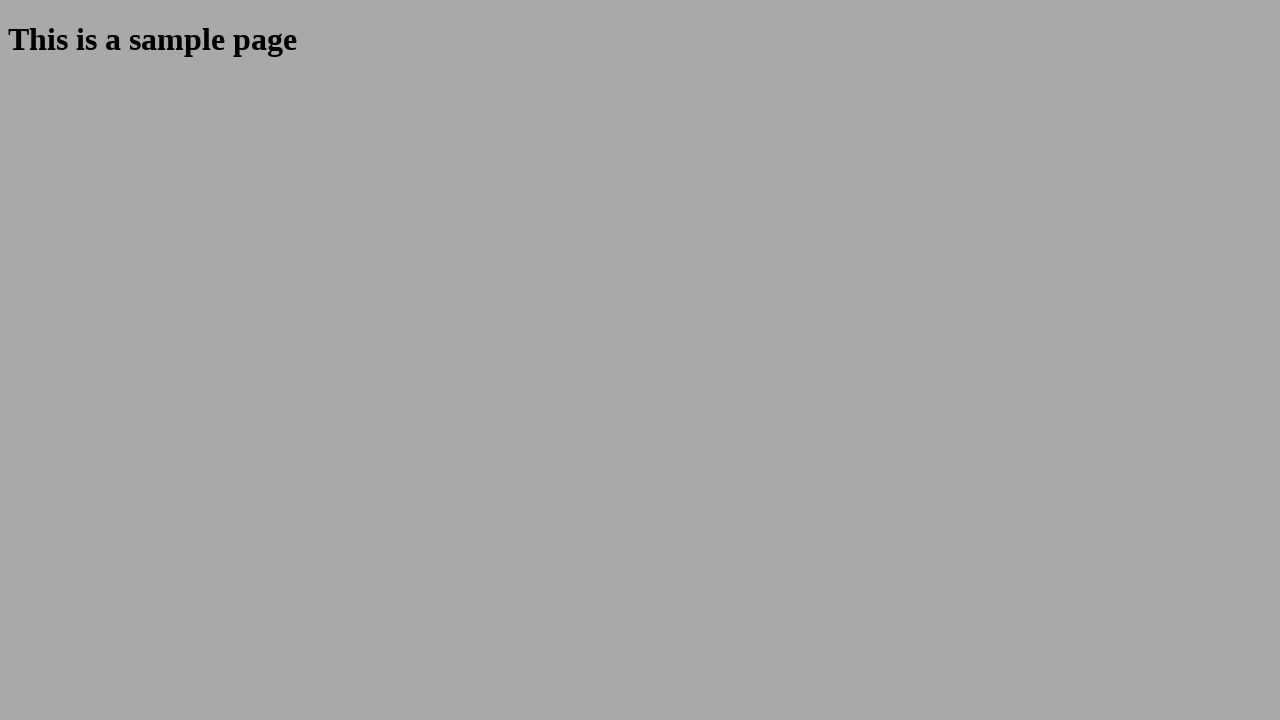

Verified heading text is 'This is a sample page'
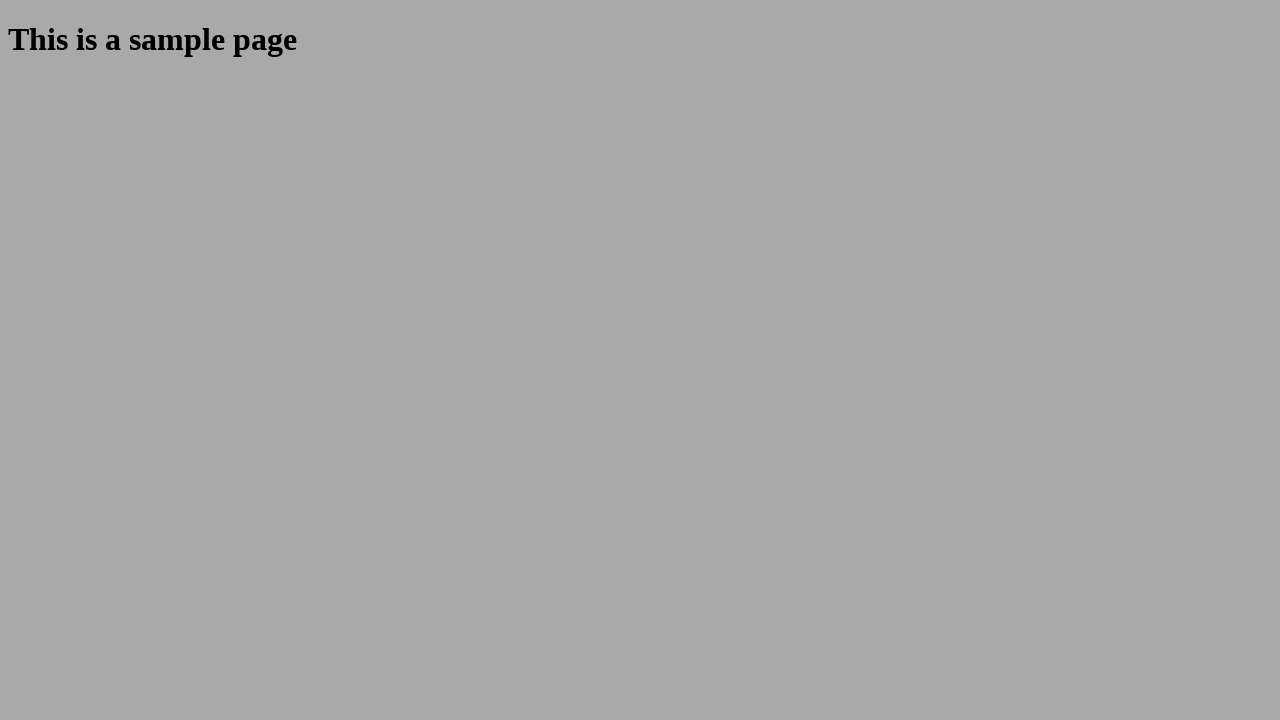

Closed the new tab
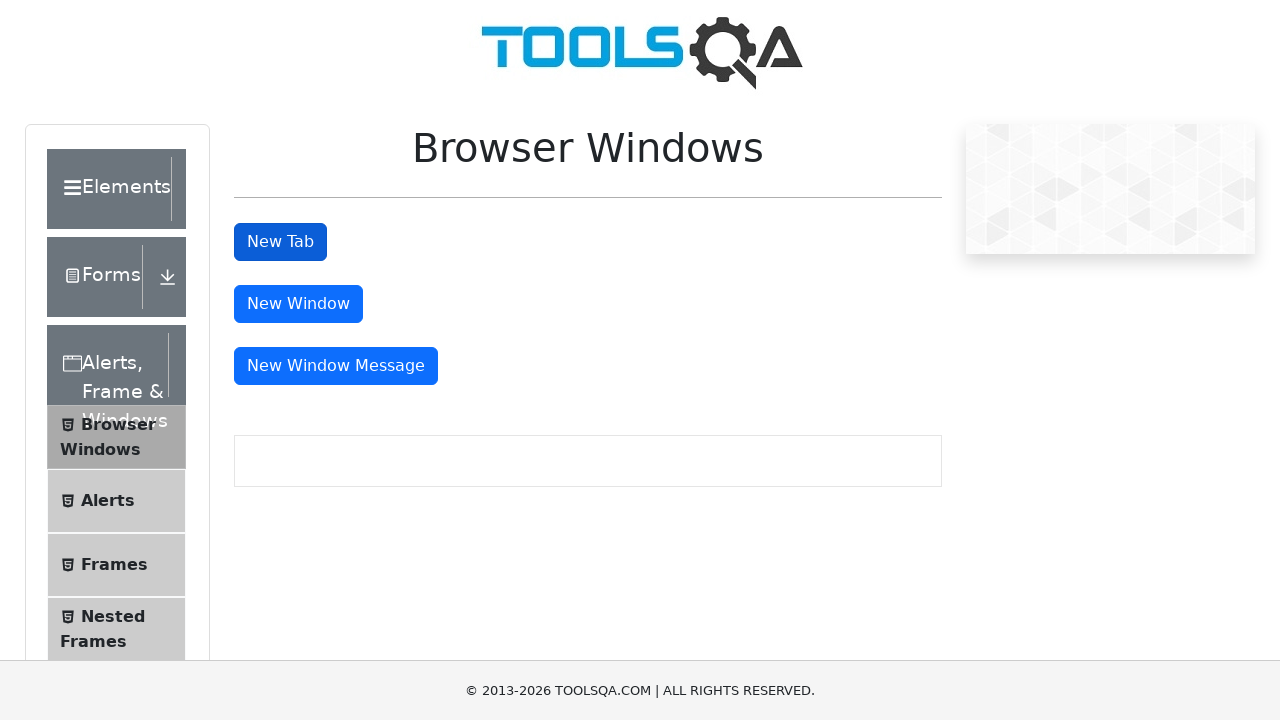

Returned to original page
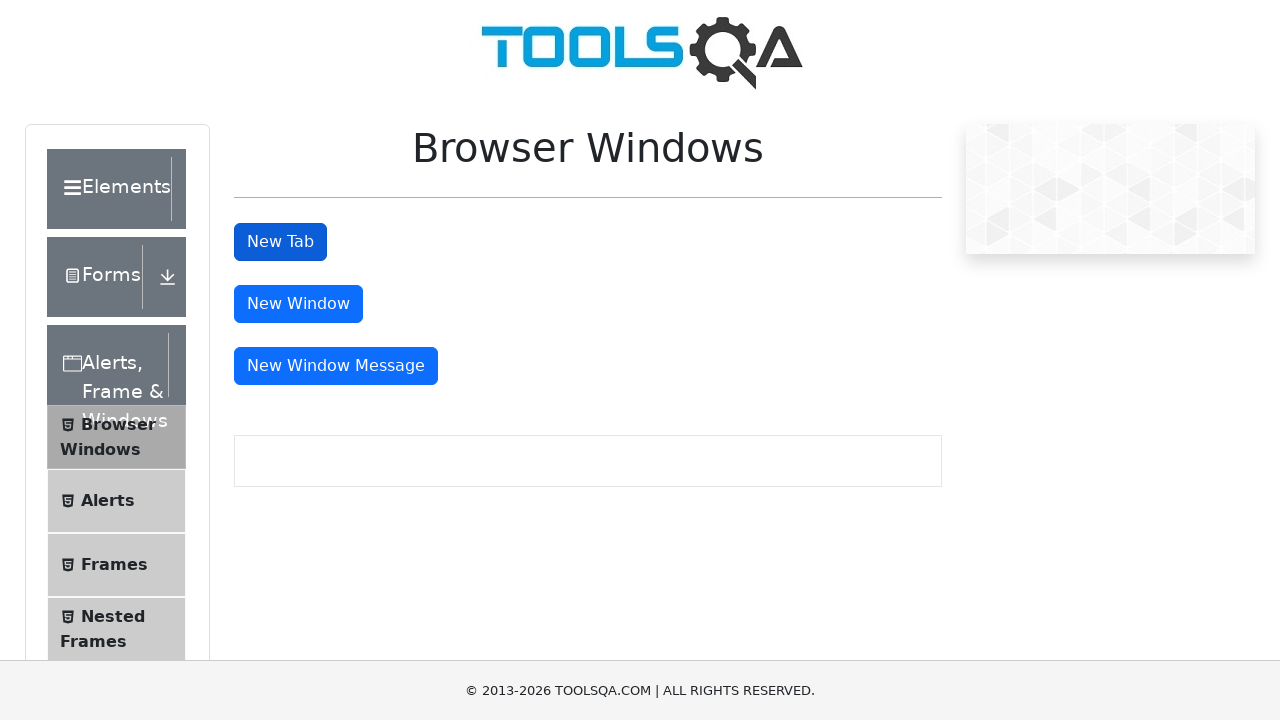

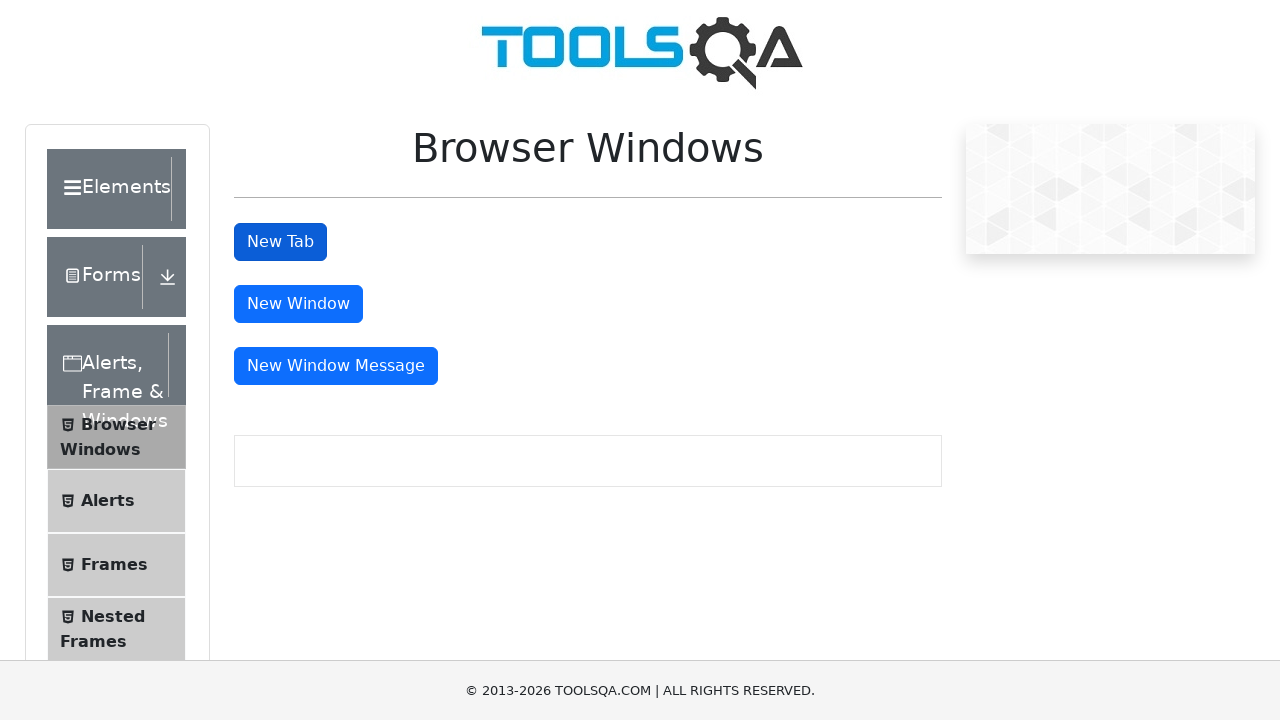